Navigates to Menu page, hovers through entire menu hierarchy to sub-sub items and verifies hover state on deepest level items

Starting URL: https://demoqa.com/

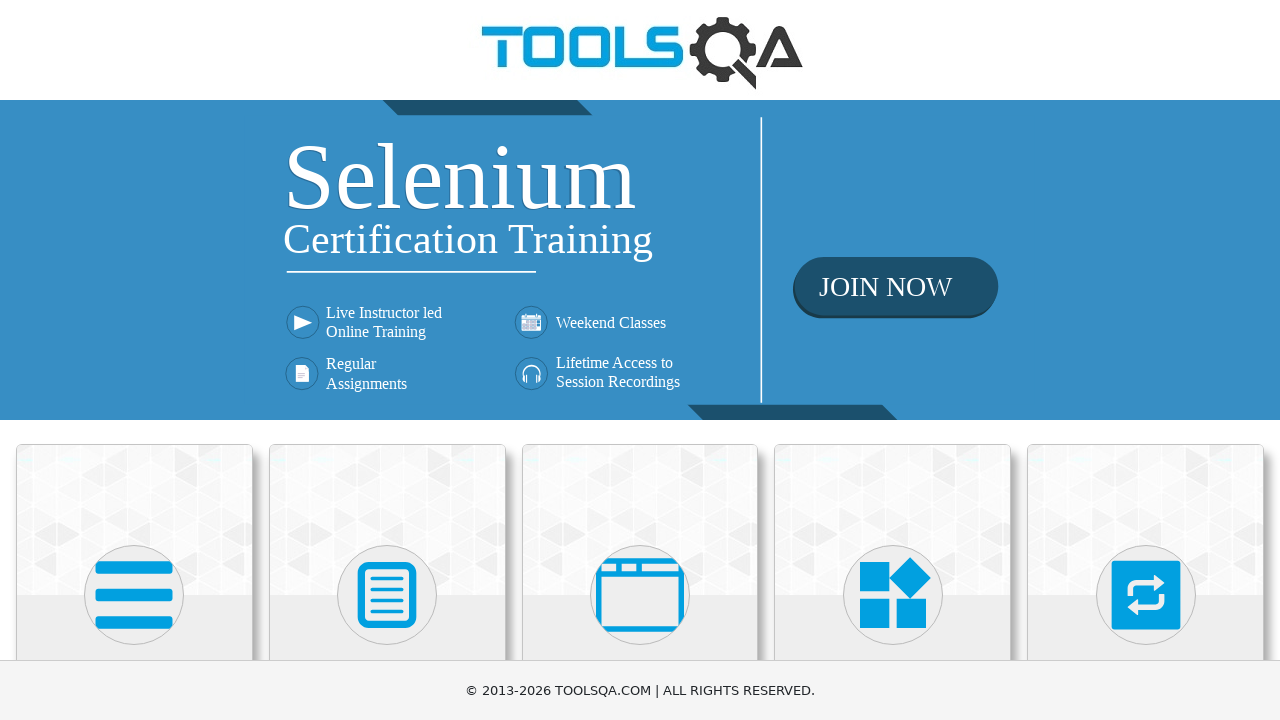

Clicked on Widgets card at (893, 520) on div.card:has-text('Widgets')
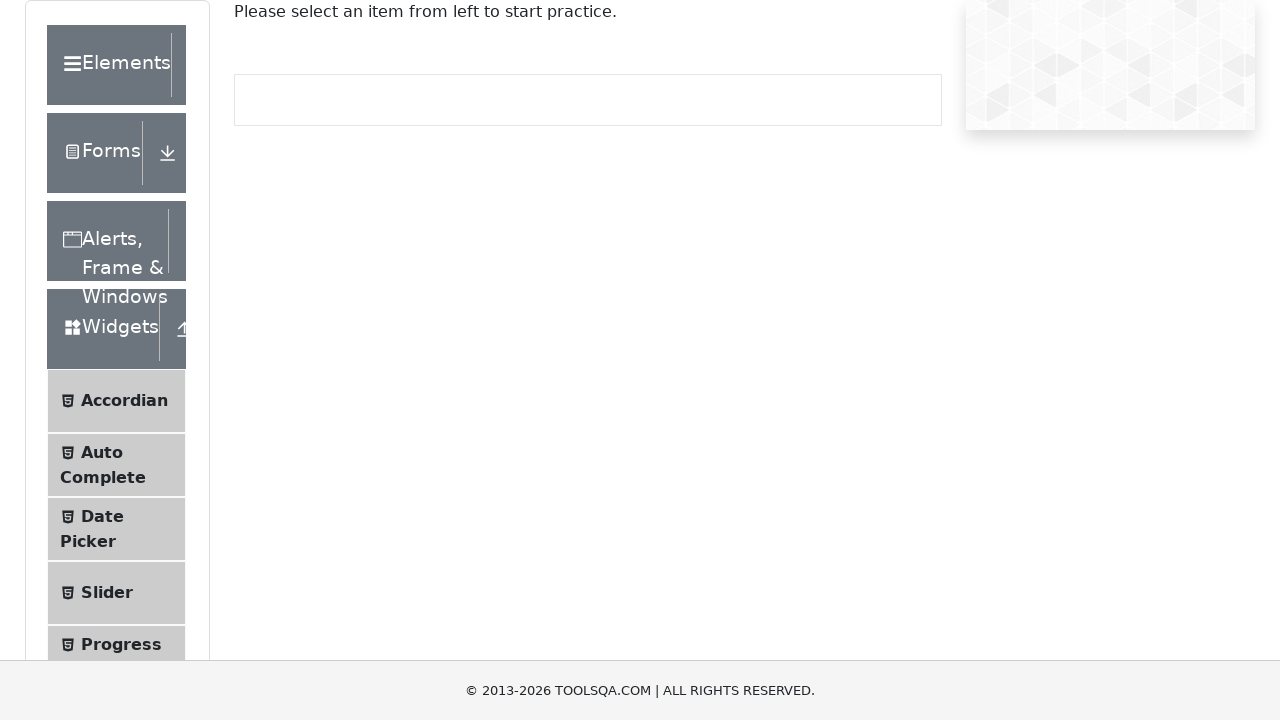

Scrolled down to see Menu link
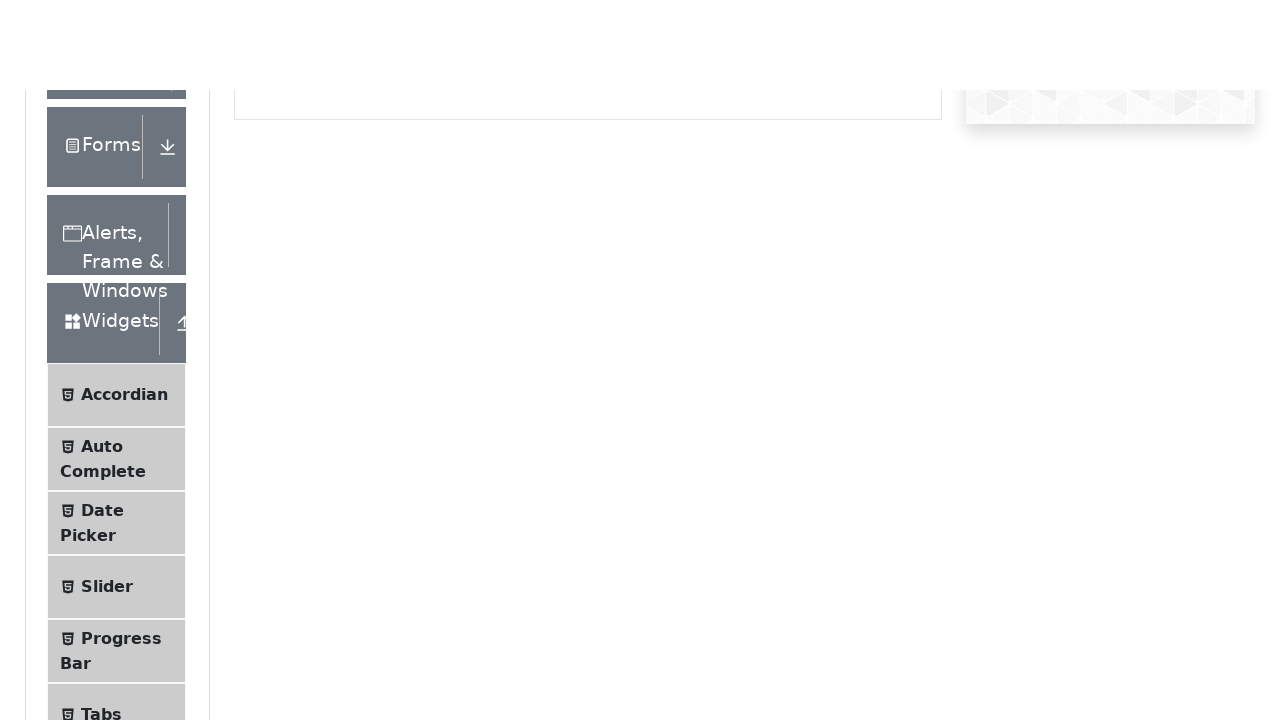

Waited 1000ms for page to settle
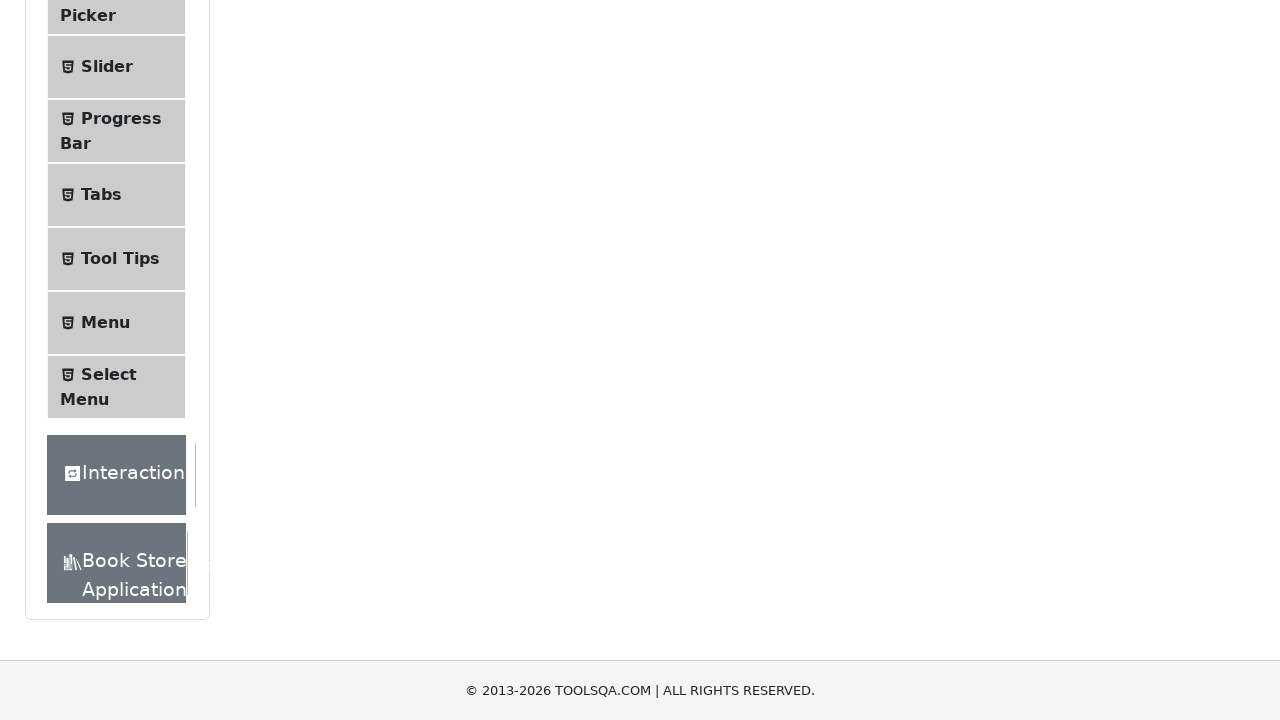

Clicked on Menu link at (105, 323) on span:has-text('Menu')
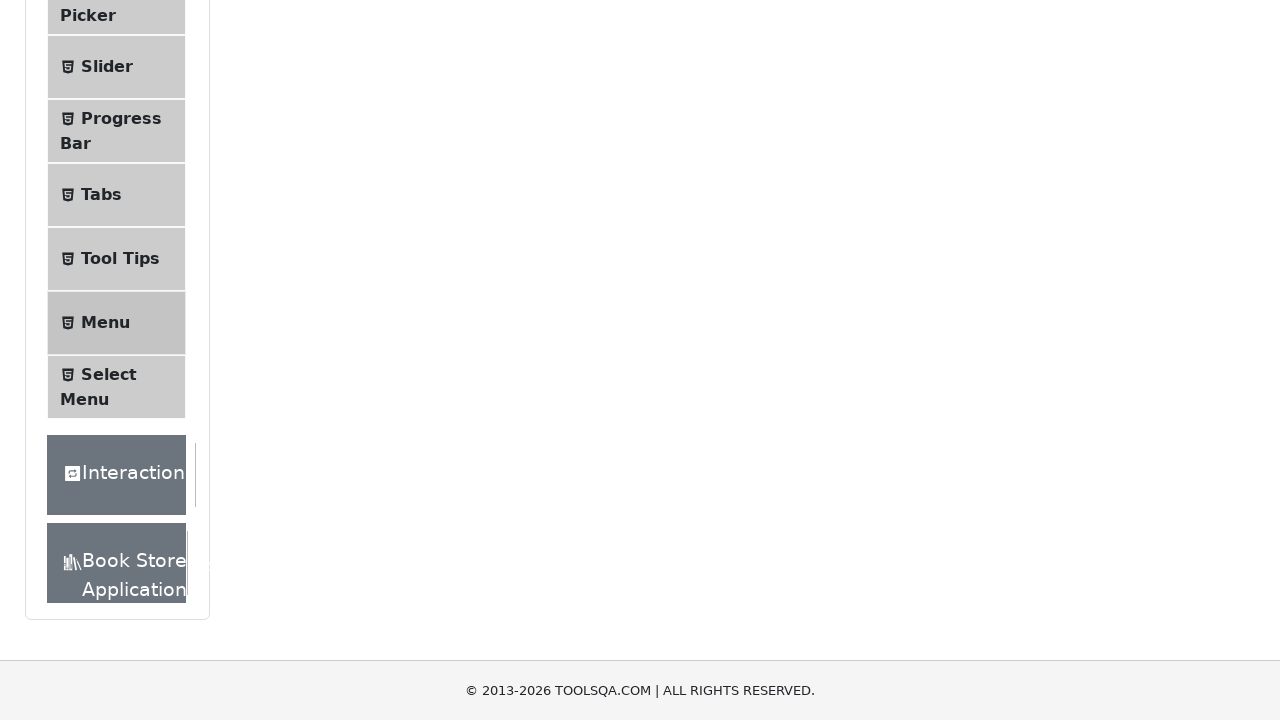

Hovered over Main Item 2 at (534, 240) on a:has-text('Main Item 2')
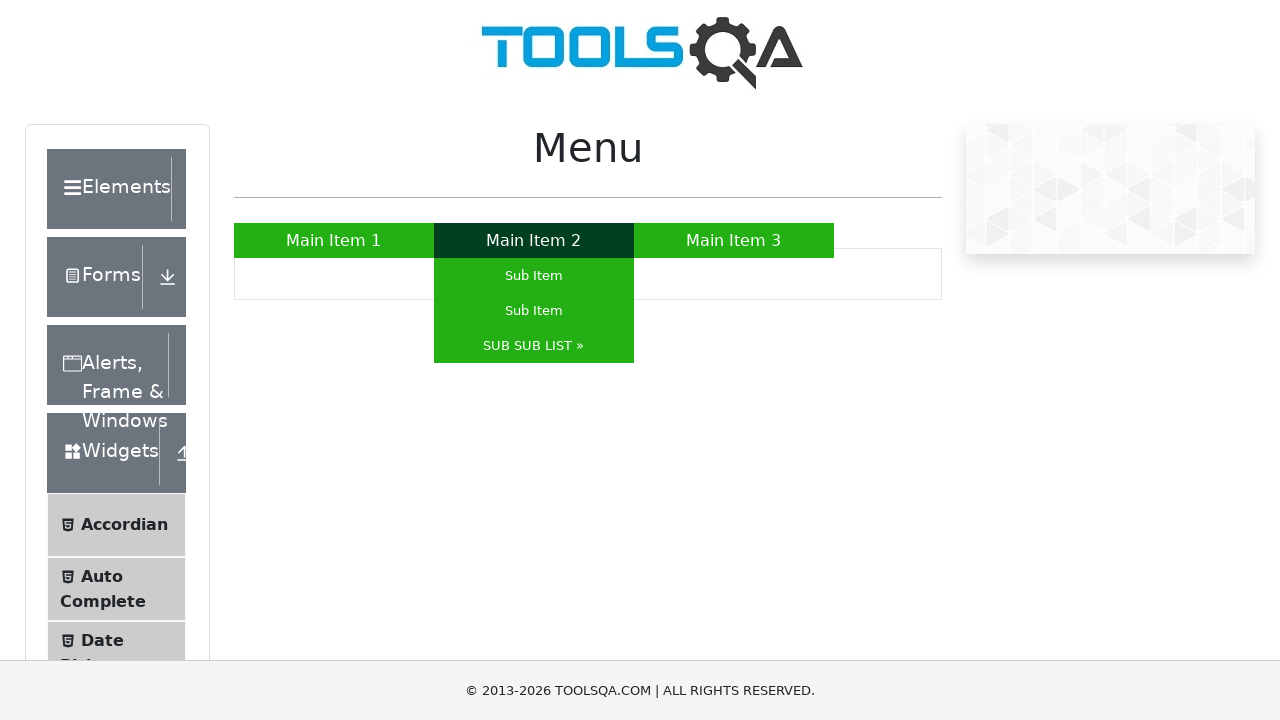

Waited 500ms for submenu to appear
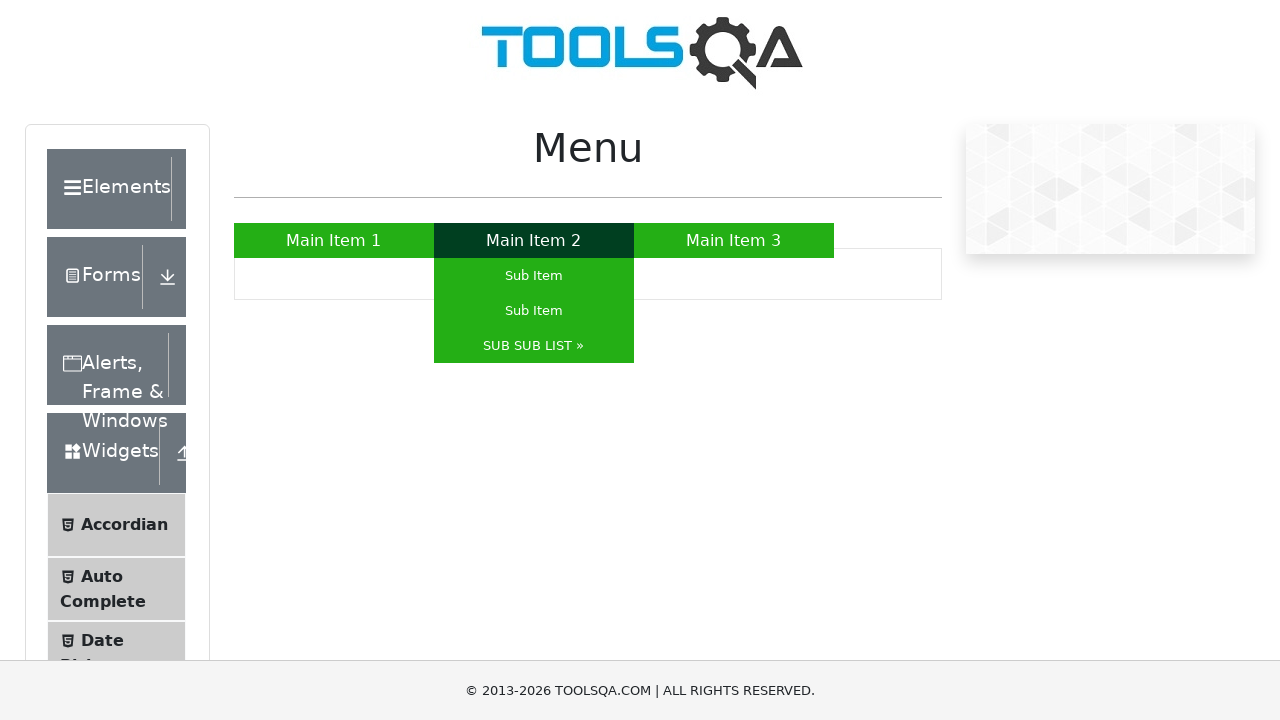

Hovered over SUB SUB LIST at (534, 346) on a:has-text('SUB SUB LIST »')
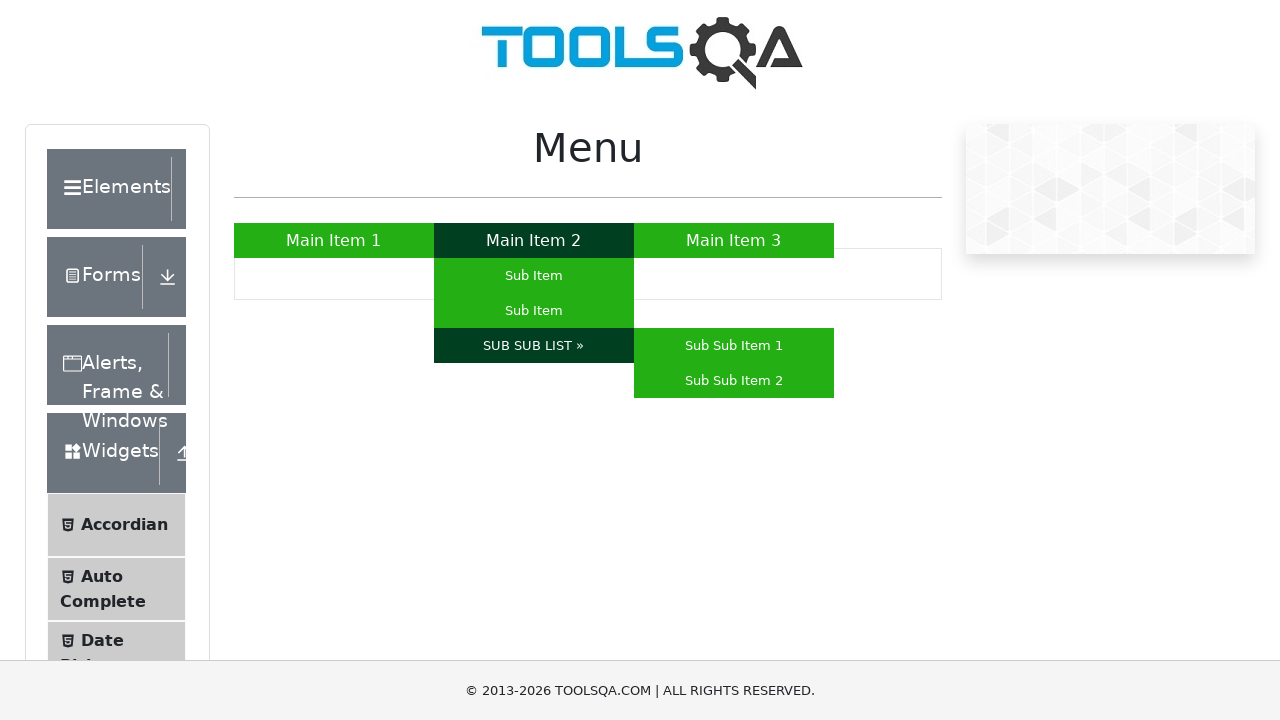

Waited 500ms for sub-sub menu to expand
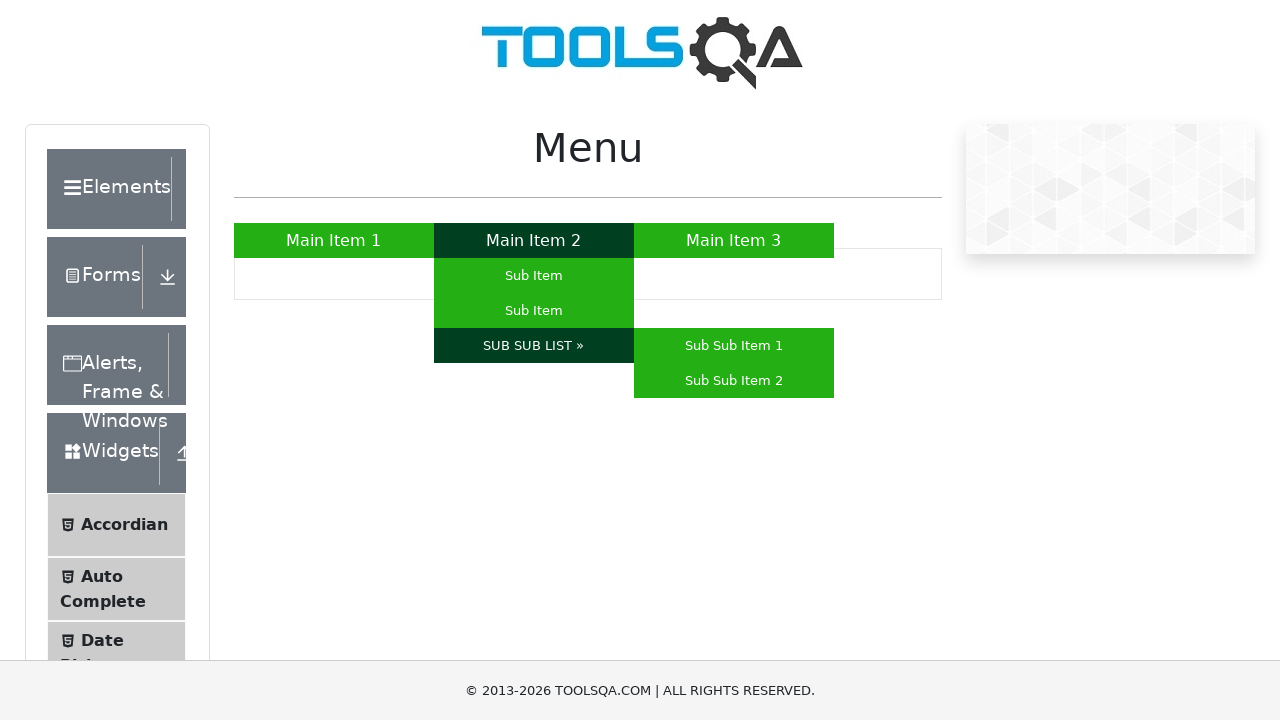

Hovered over Sub Sub Item 1 at (734, 346) on a:has-text('Sub Sub Item 1')
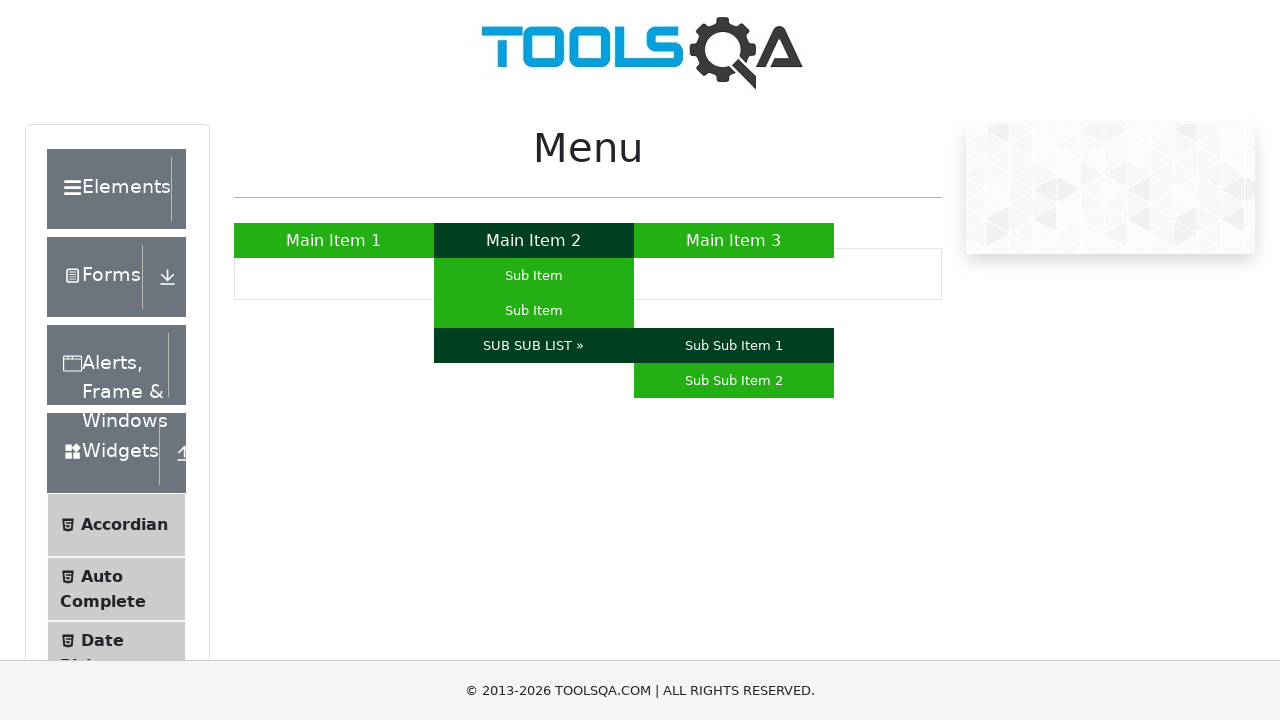

Hovered over Sub Sub Item 2 - deepest level item at (734, 380) on a:has-text('Sub Sub Item 2')
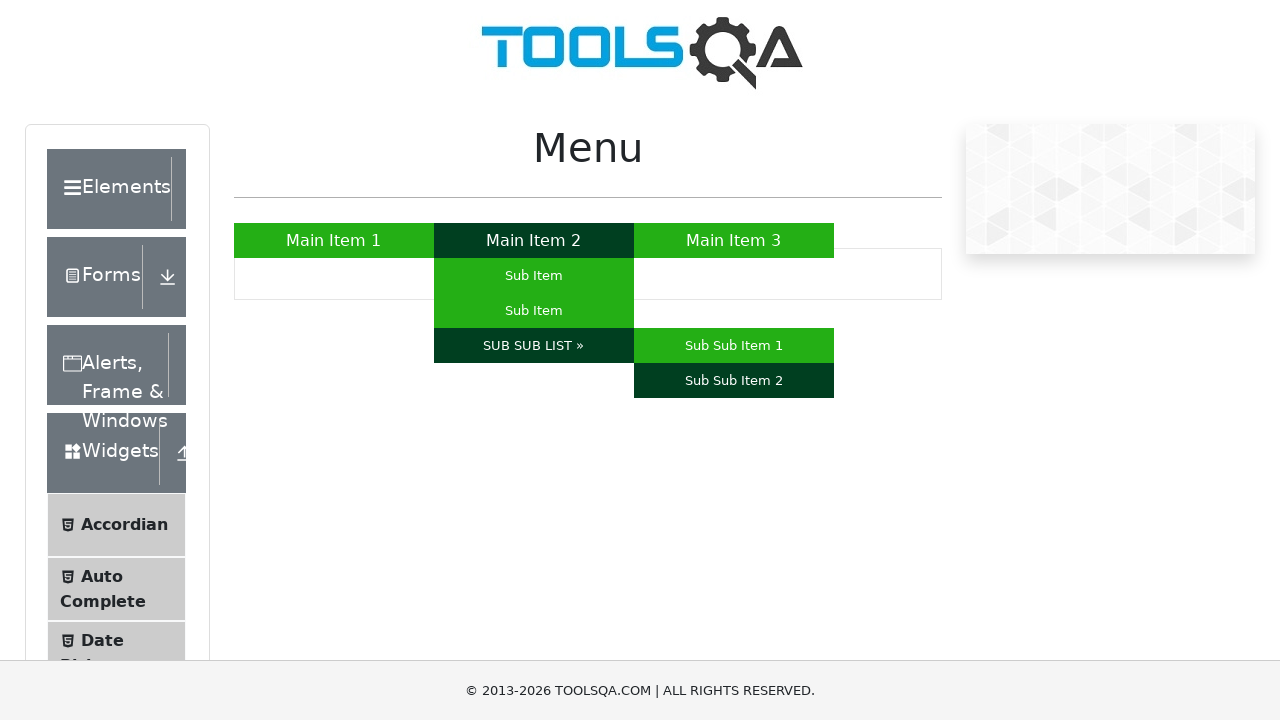

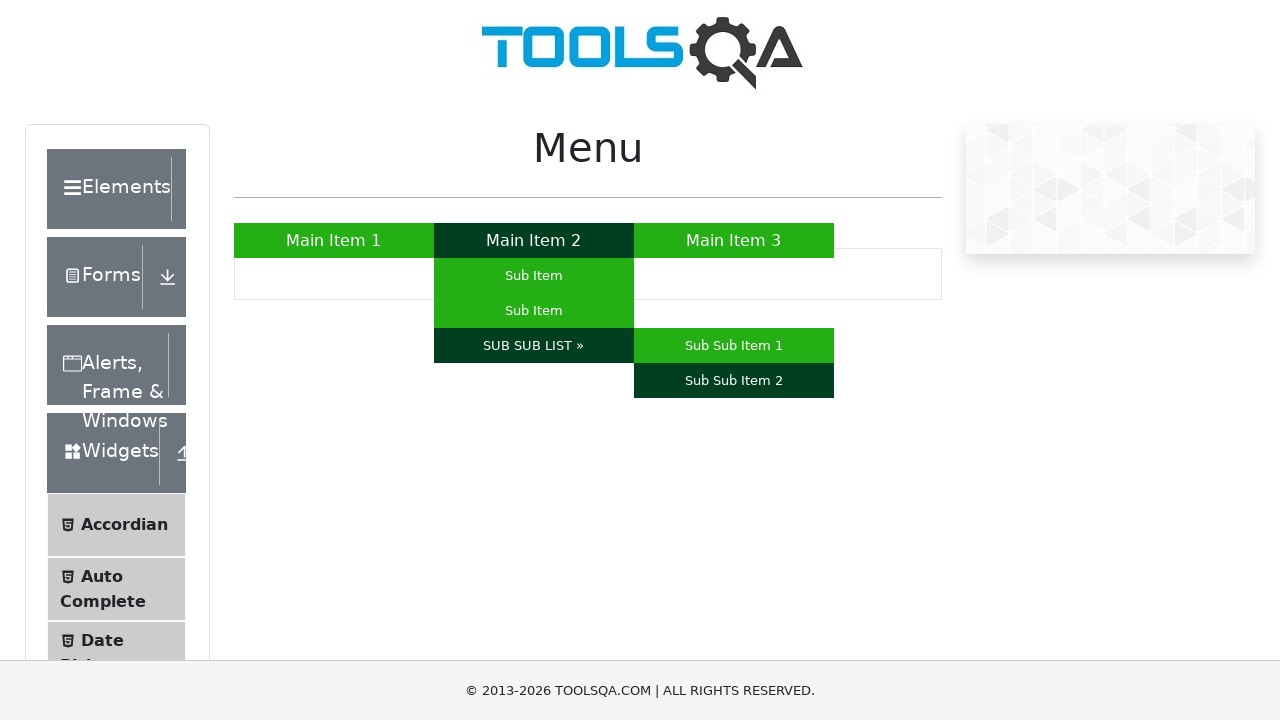